Tests a hotel reservation form by filling guest information, selecting reservation details, and submitting the form

Starting URL: http://example.selenium.jp/reserveApp_Renewal/

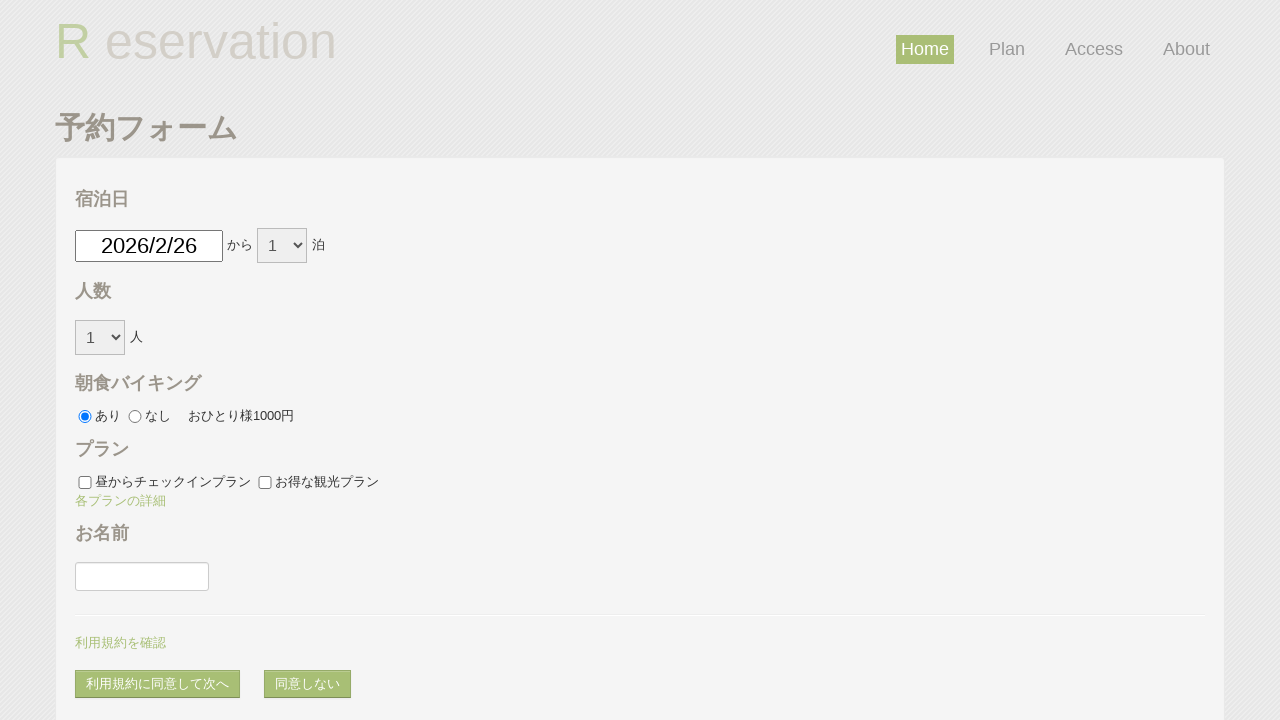

Waited for reservation form heading to load
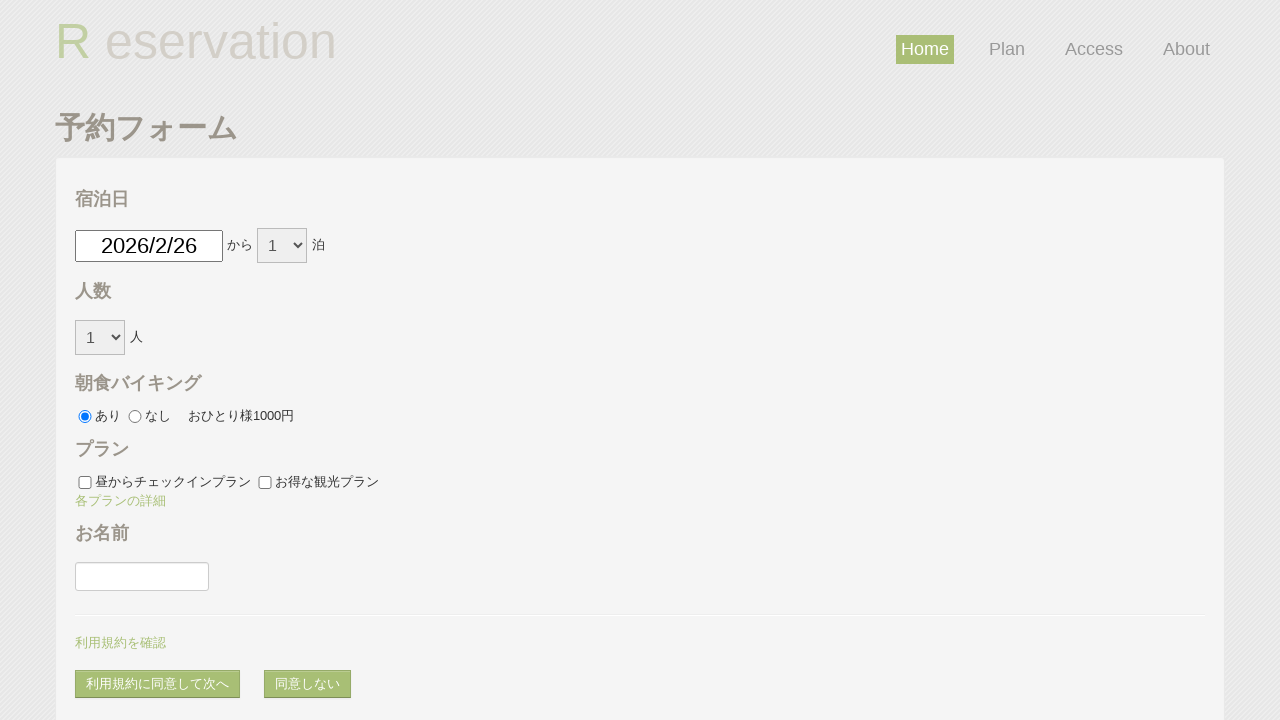

Filled guest name with 'すぎやま' on #guestname
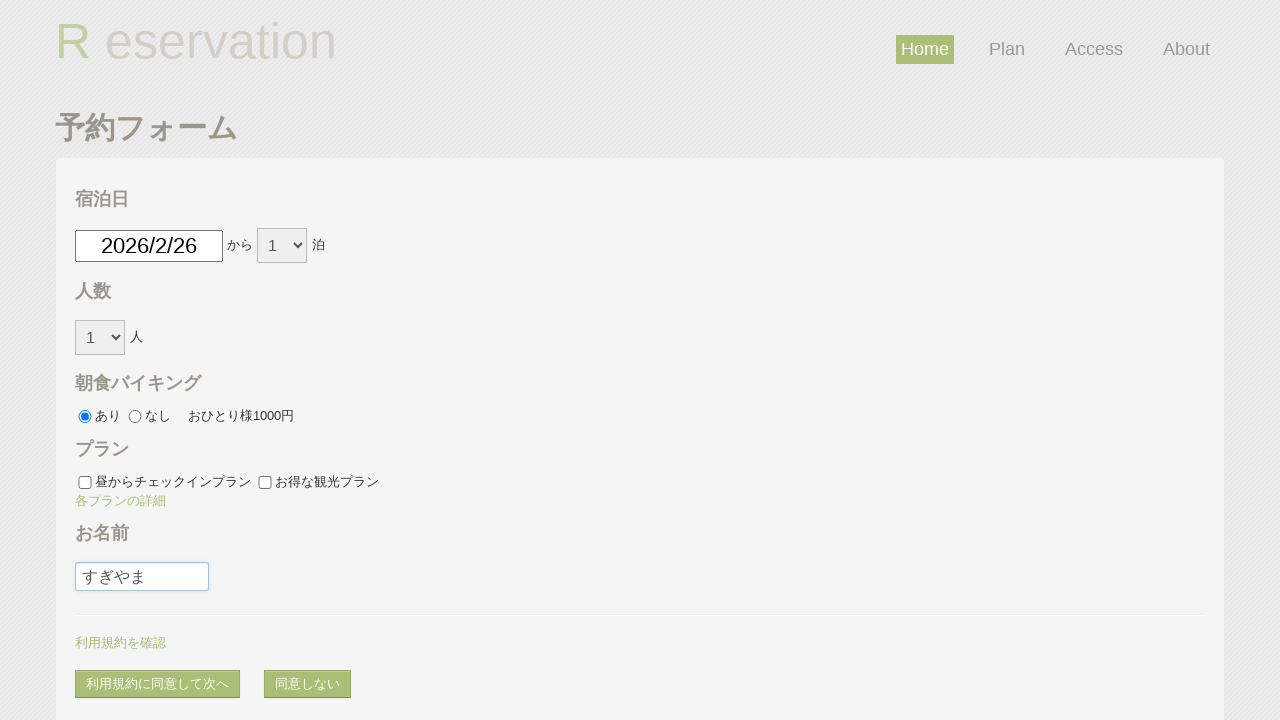

Selected reservation term: 2 days on #reserve_term
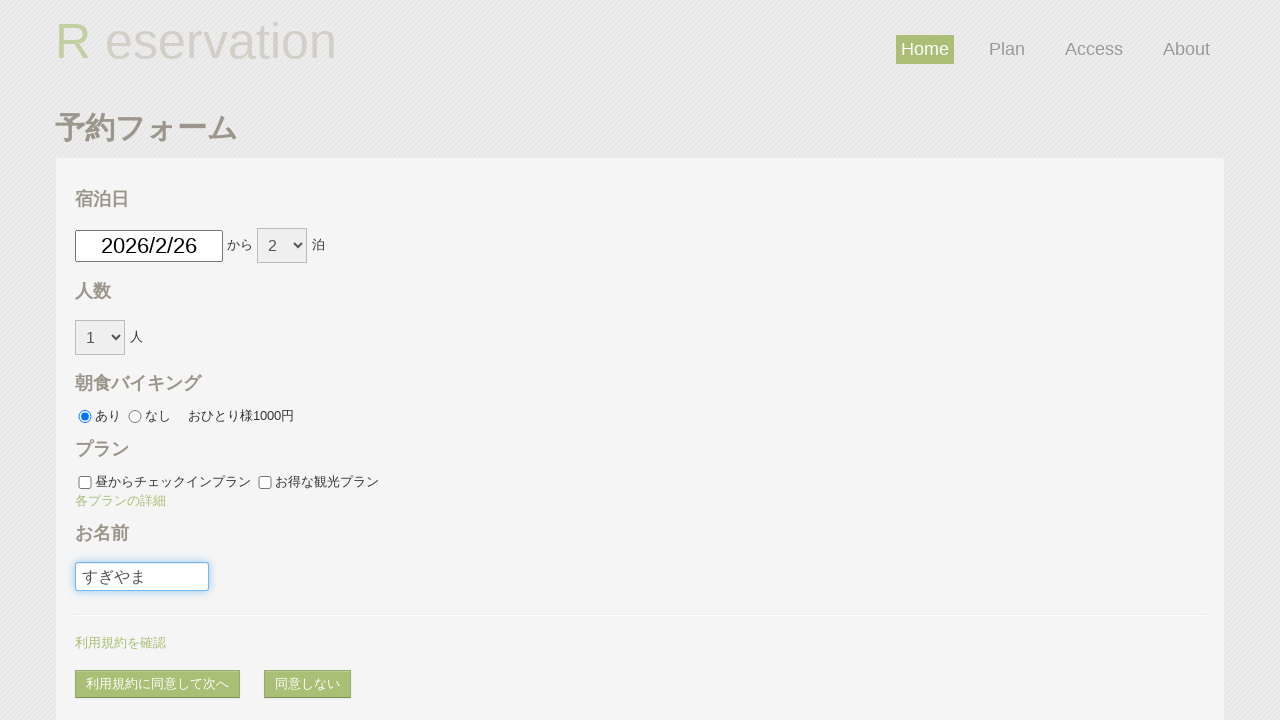

Selected number of guests: 3 people on #headcount
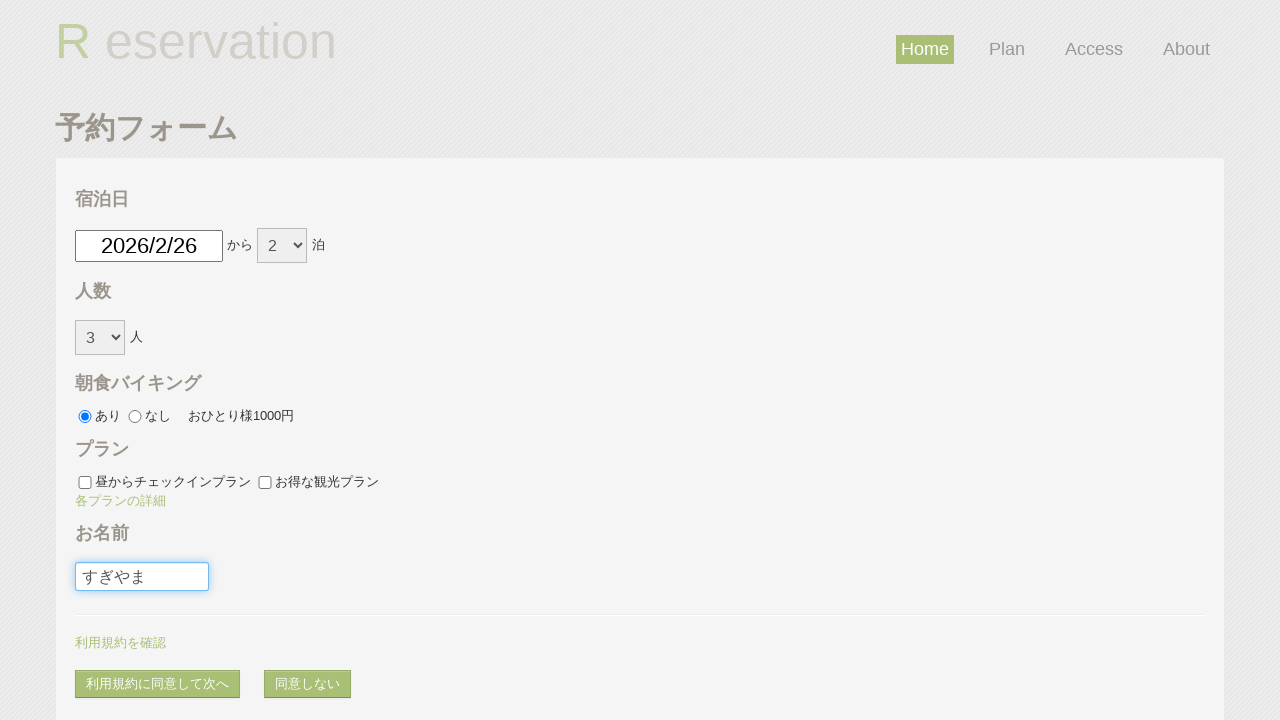

Clicked breakfast off option at (135, 417) on #breakfast_off
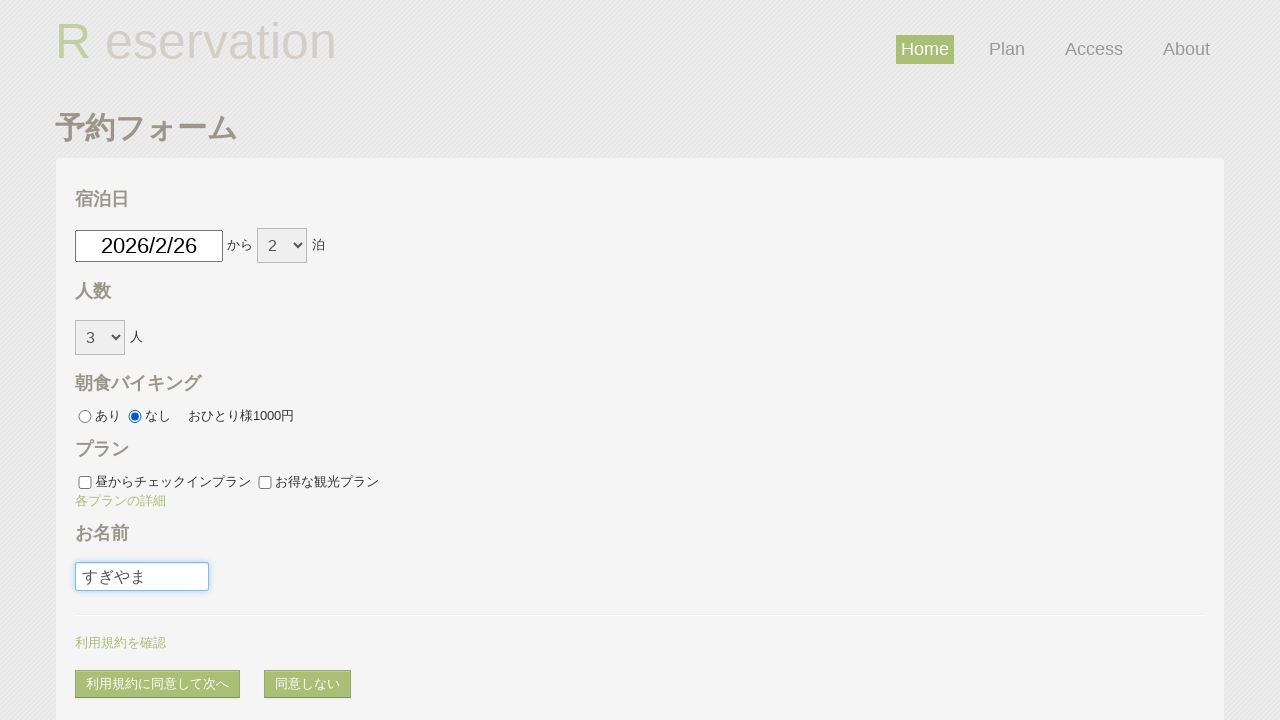

Clicked breakfast on option at (85, 417) on #breakfast_on
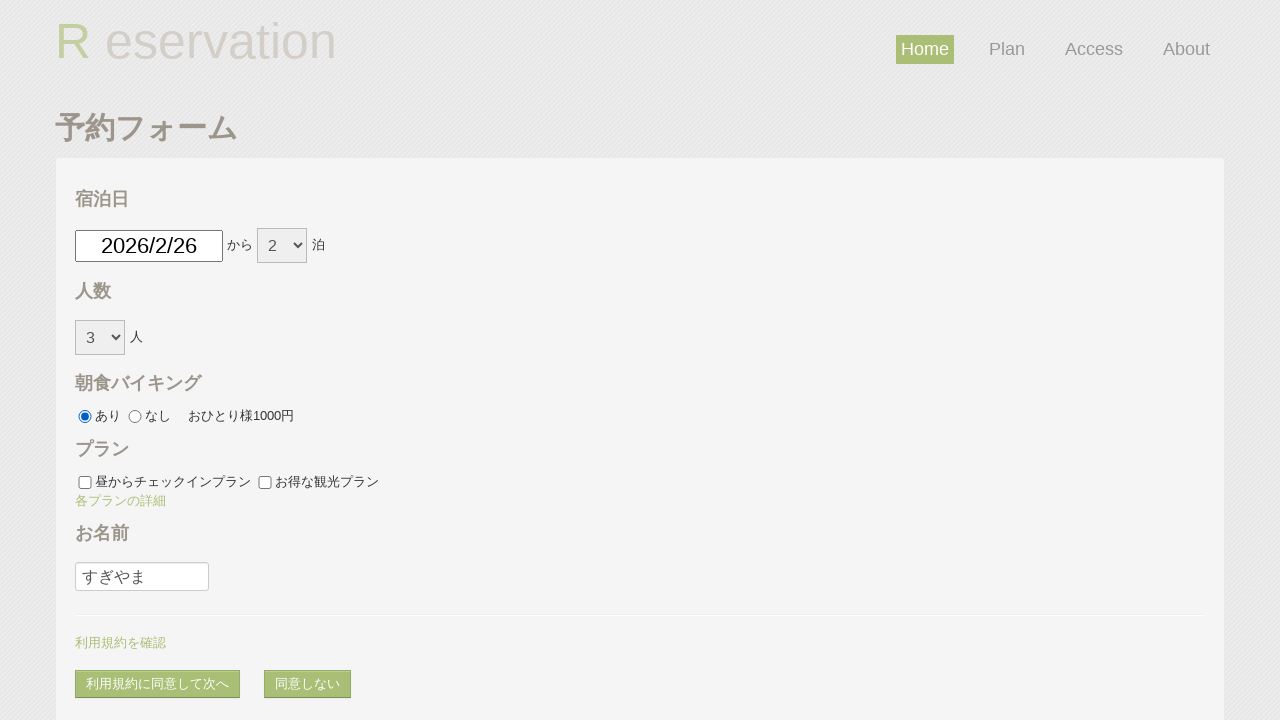

Selected plan A at (85, 483) on #plan_a
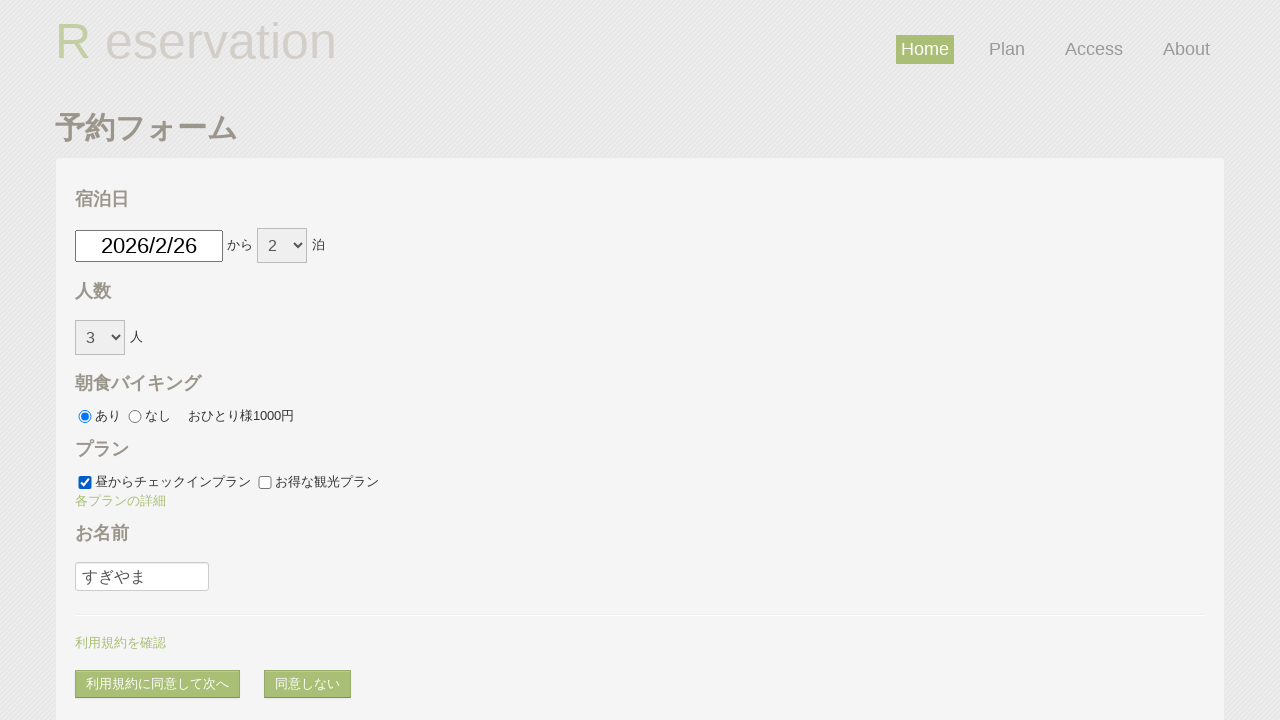

Selected plan B at (265, 483) on #plan_b
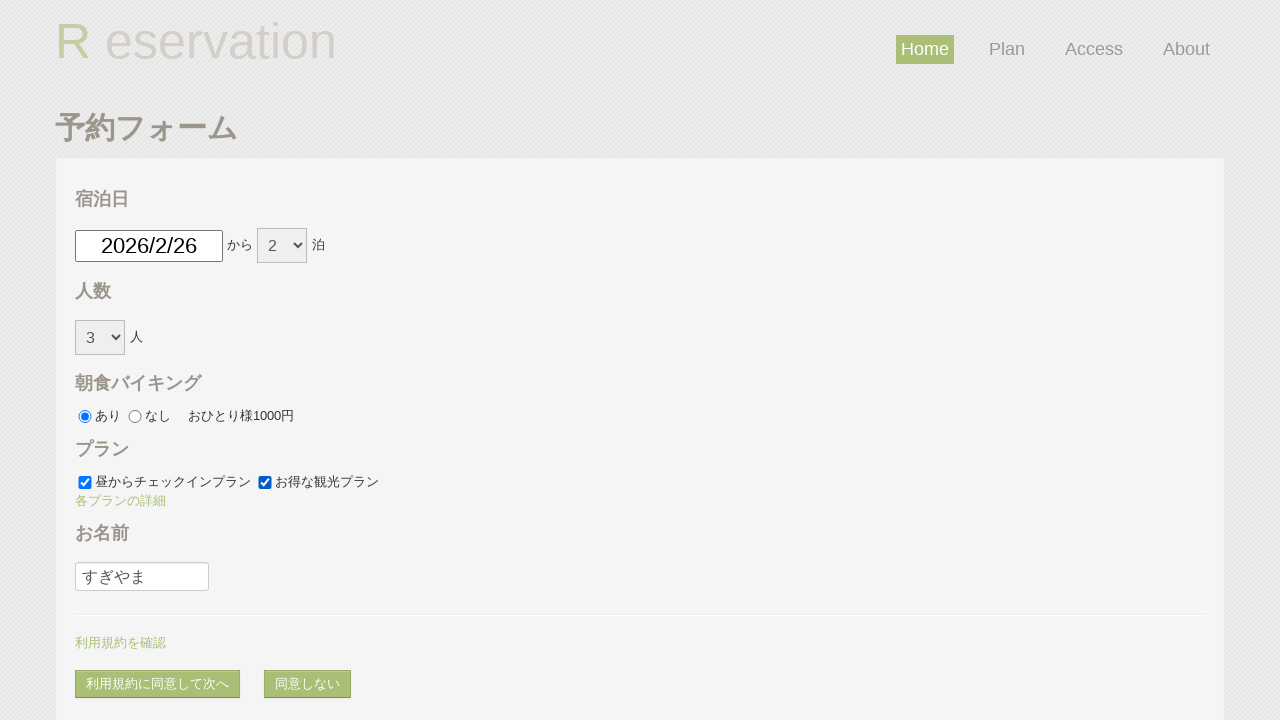

Filled check-in date with '2020/11/11' on #datePick
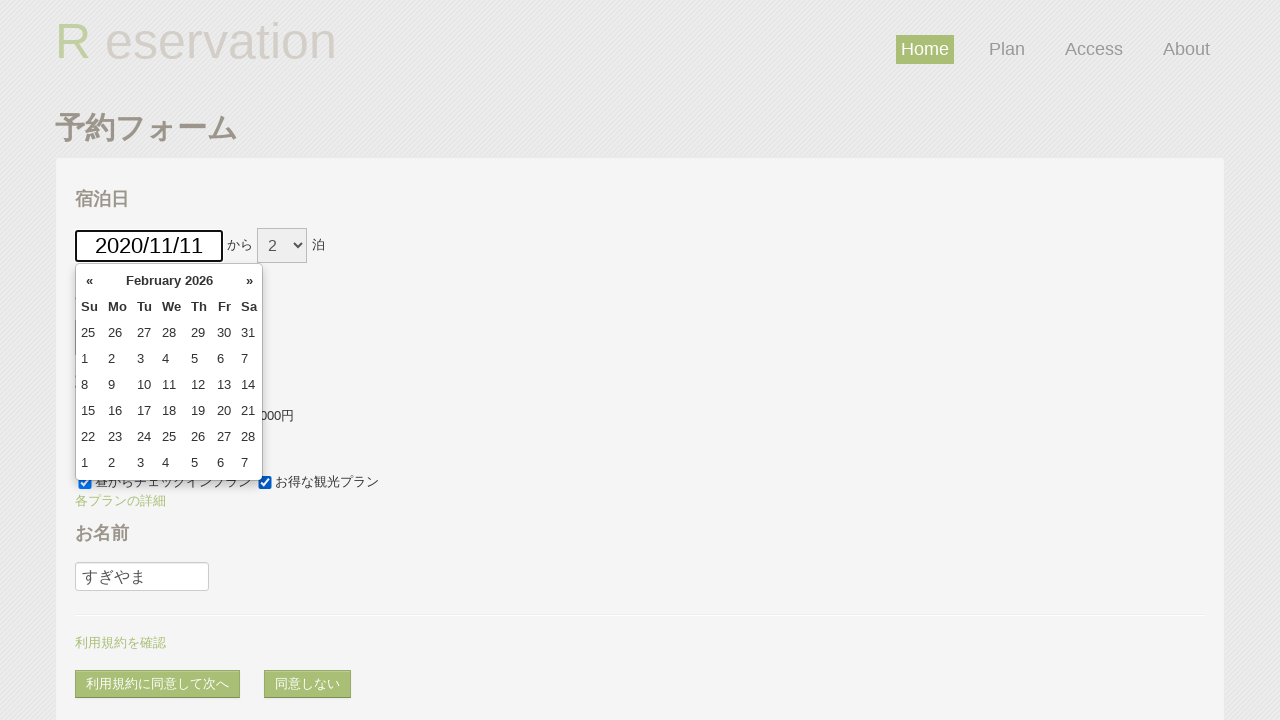

Clicked agreement button and submitted reservation form at (158, 684) on text=利用規約に同意して次へ
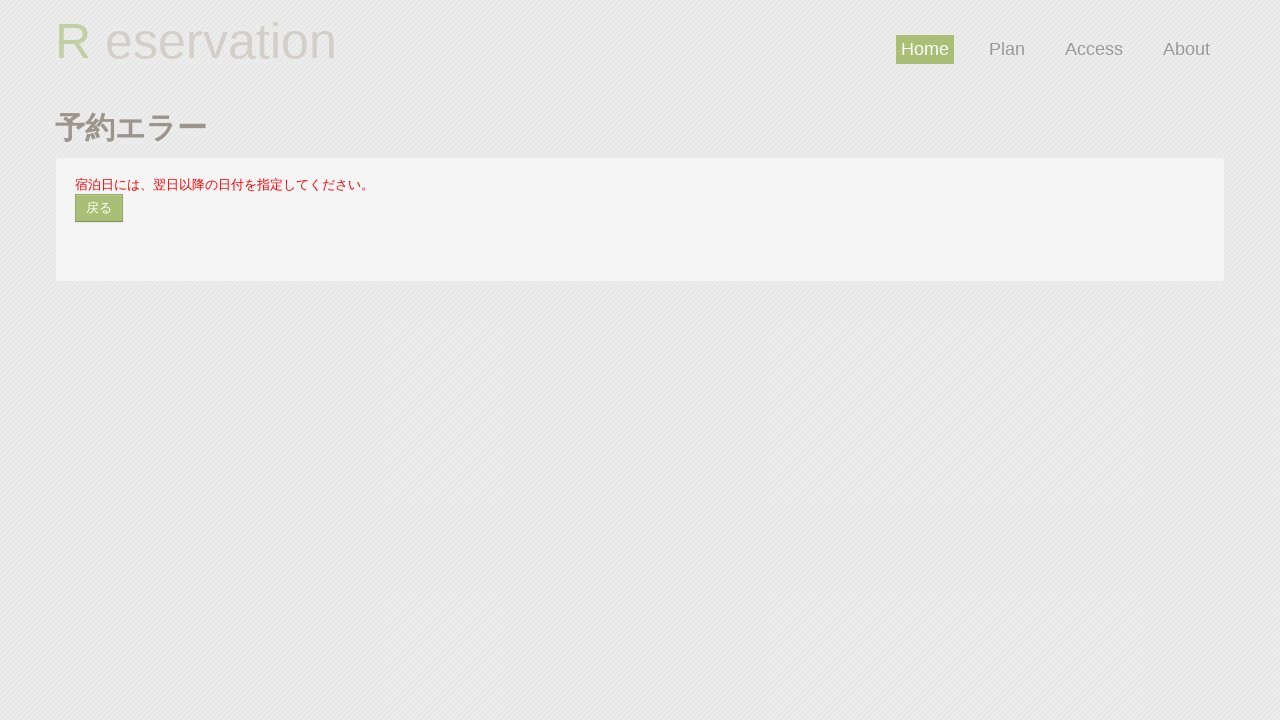

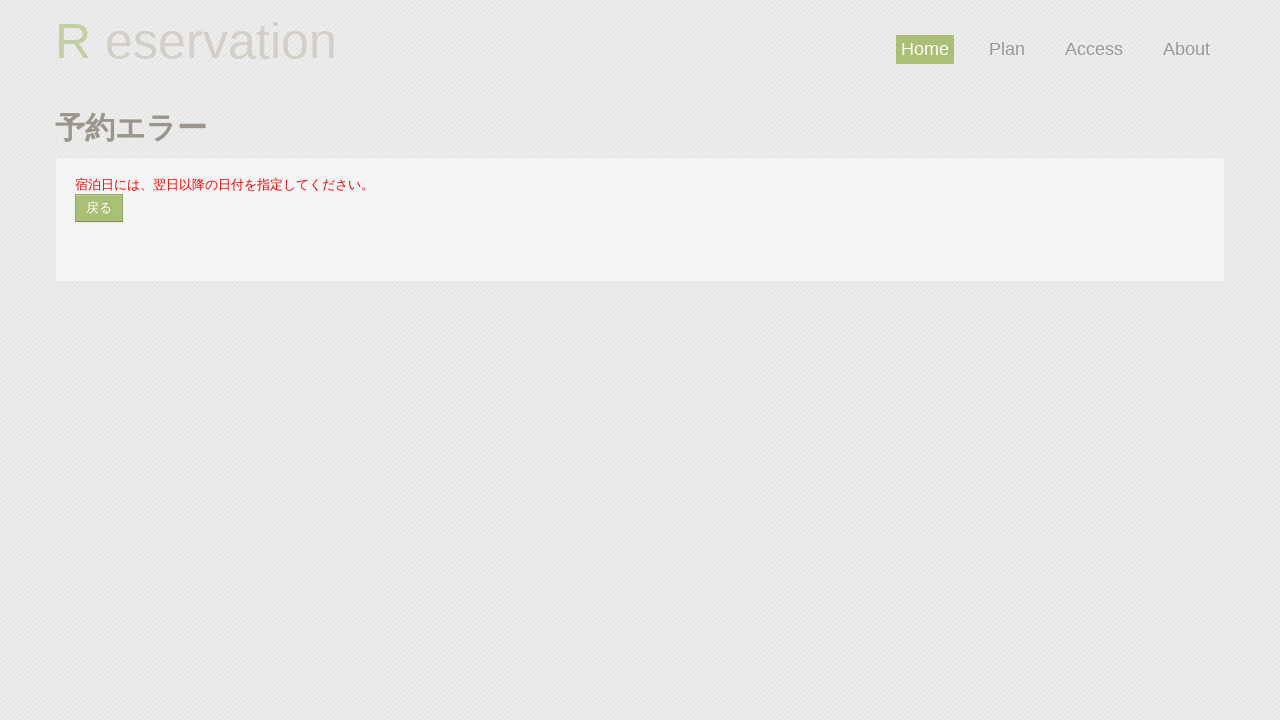